Tests that pressing Enter after typing in the input field creates a new todo item

Starting URL: https://demo.playwright.dev/todomvc

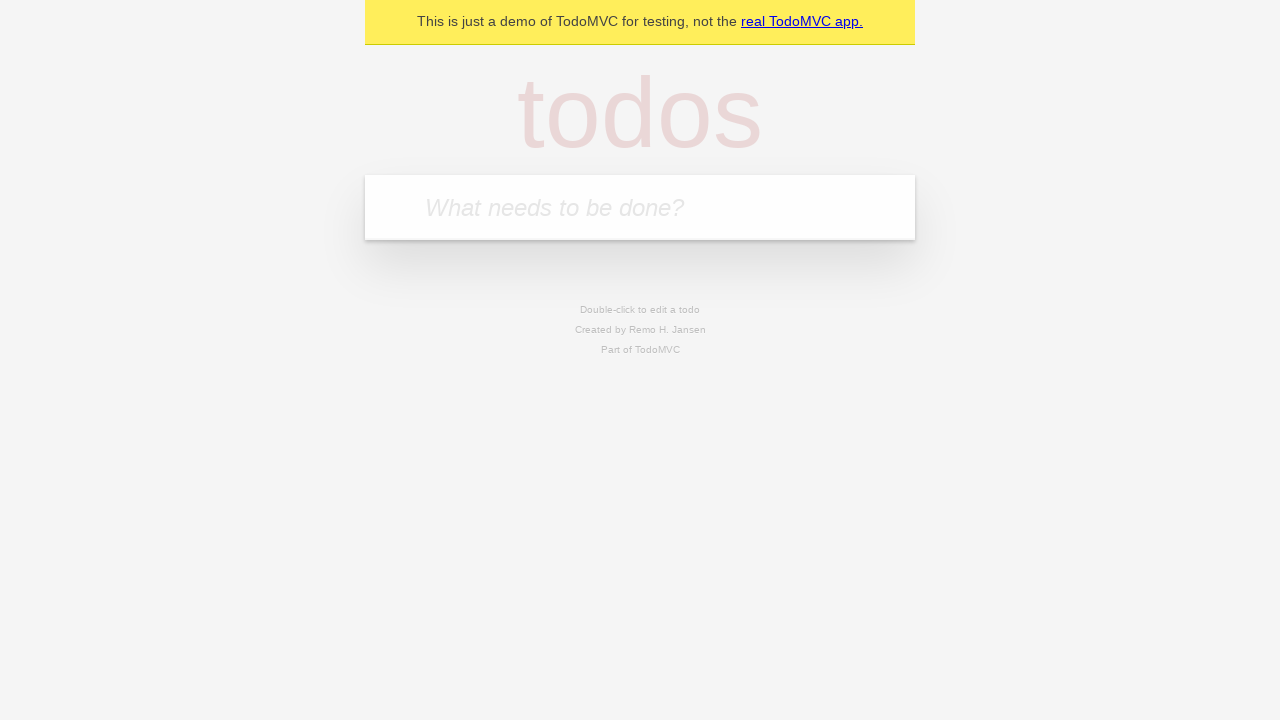

Filled todo input field with 'Rhie1234 민!@#' on internal:attr=[placeholder="What needs to be done?"i]
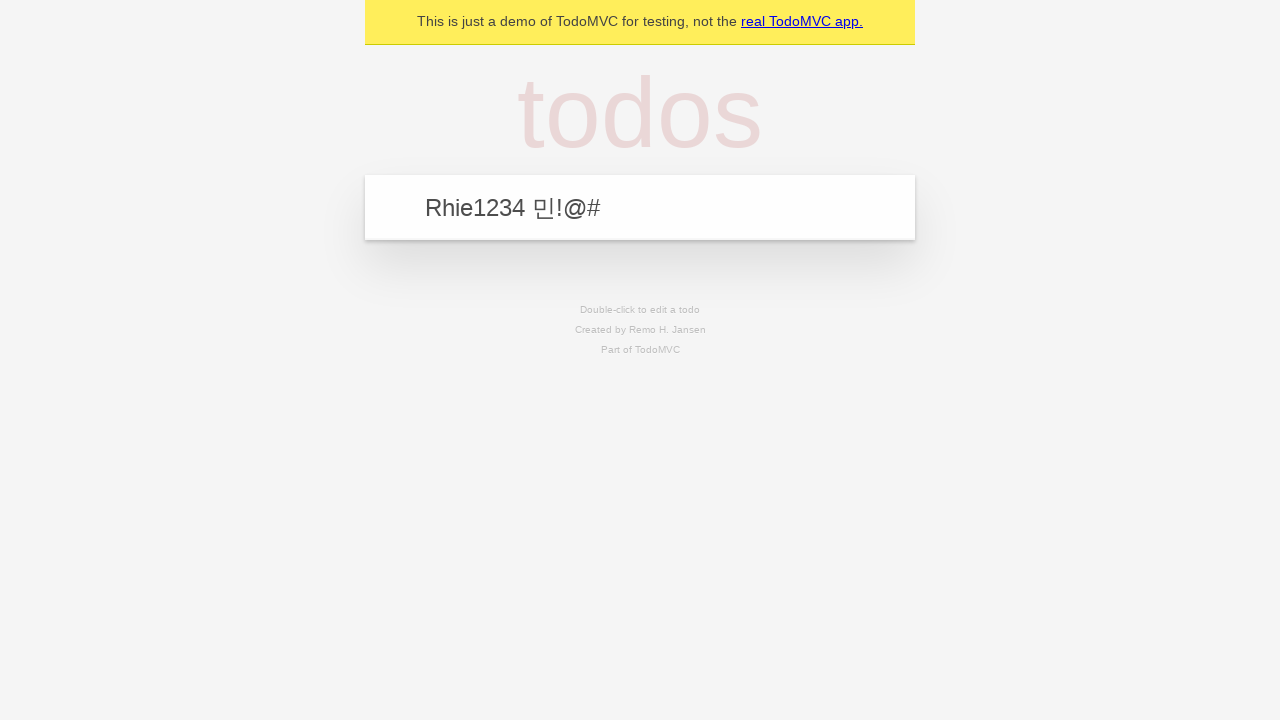

Pressed Enter to create new todo item on internal:attr=[placeholder="What needs to be done?"i]
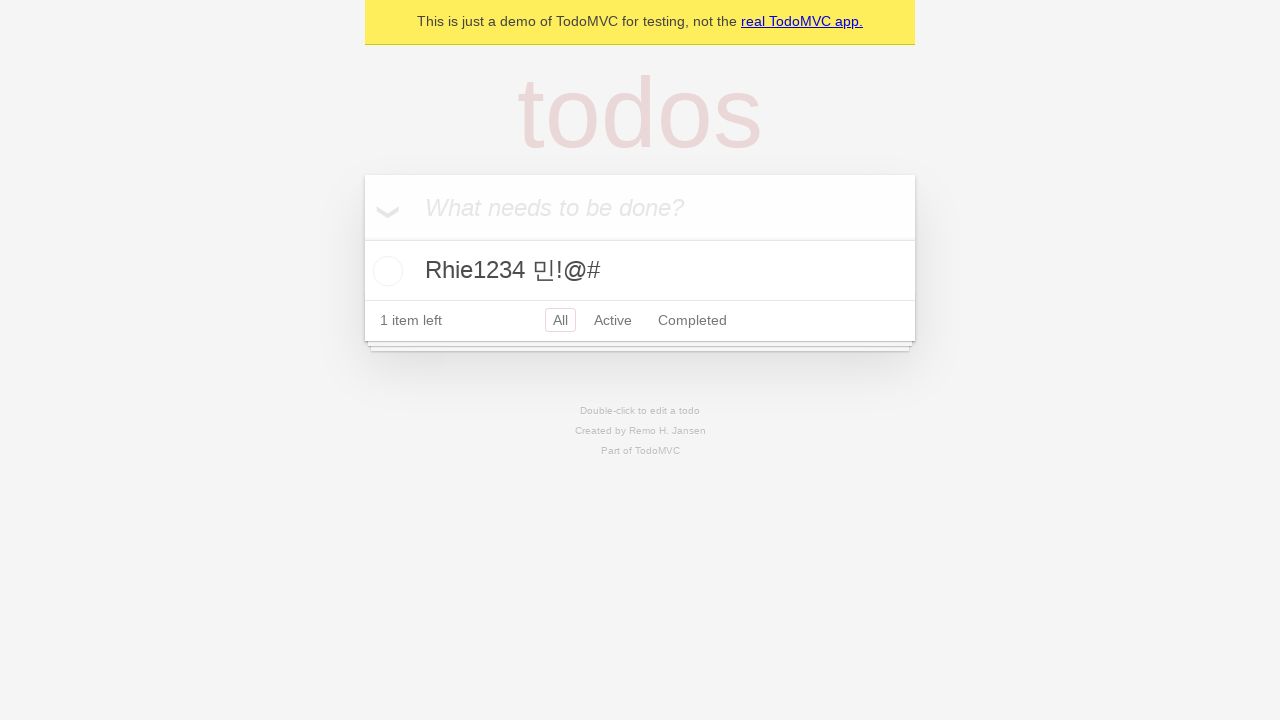

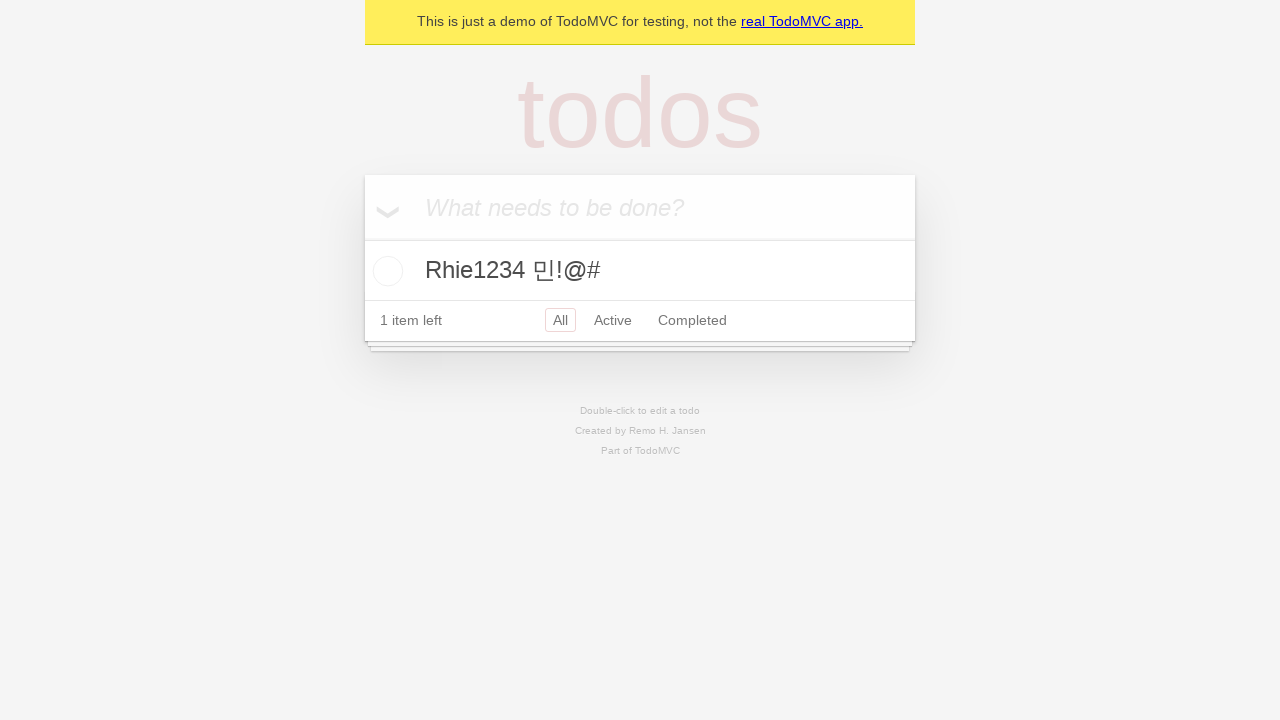